Verifies that the mobile number field can be located by class name

Starting URL: https://selectorshub.com/xpath-practice-page/

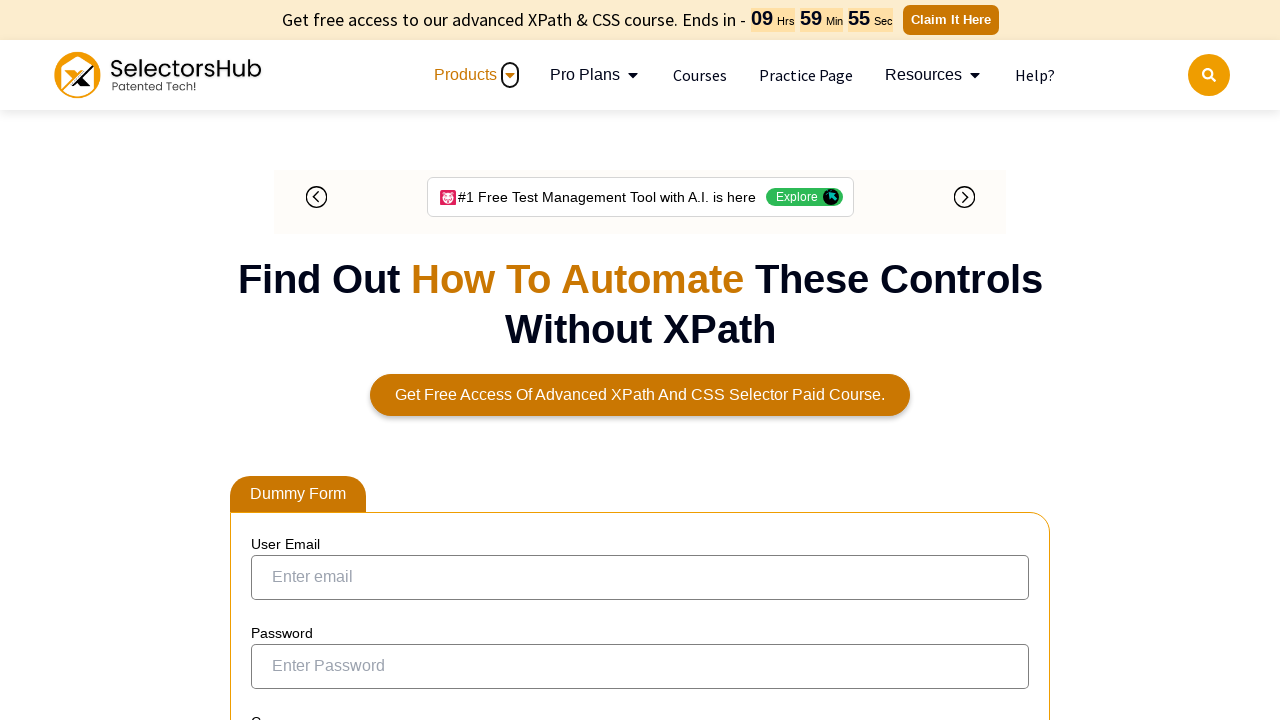

Waited for mobile number field with class name 'form-control' to be visible
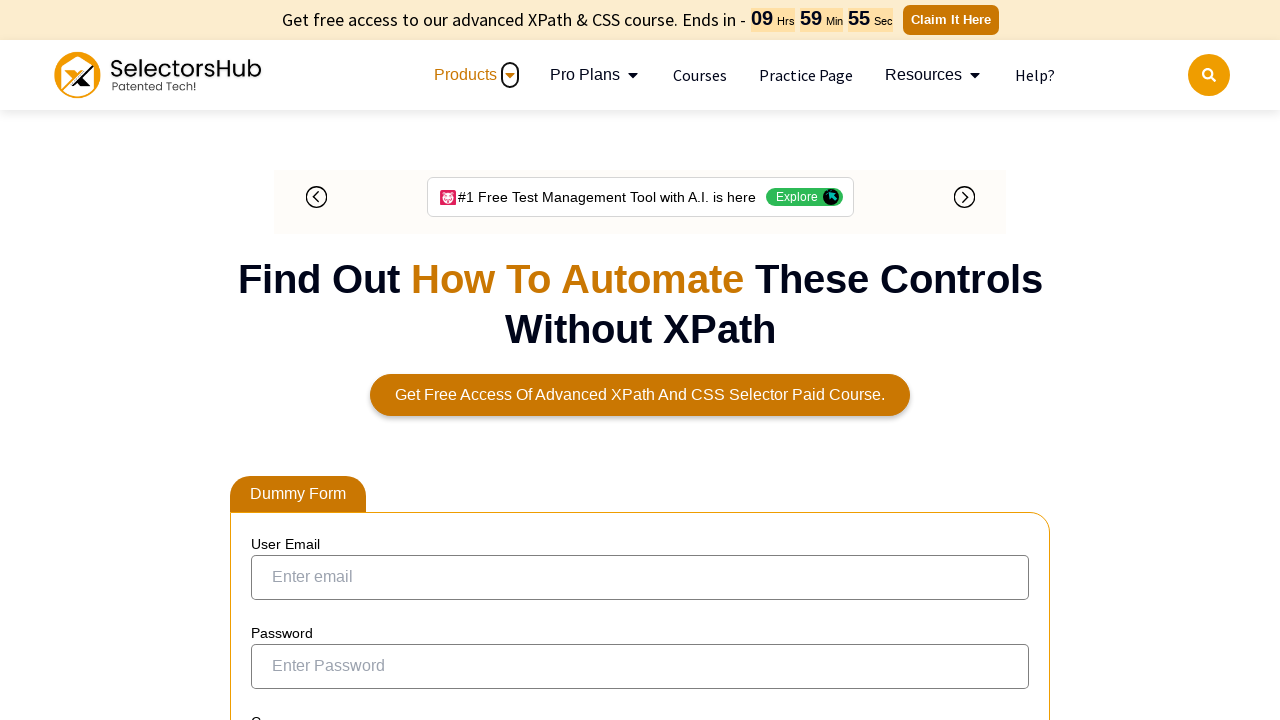

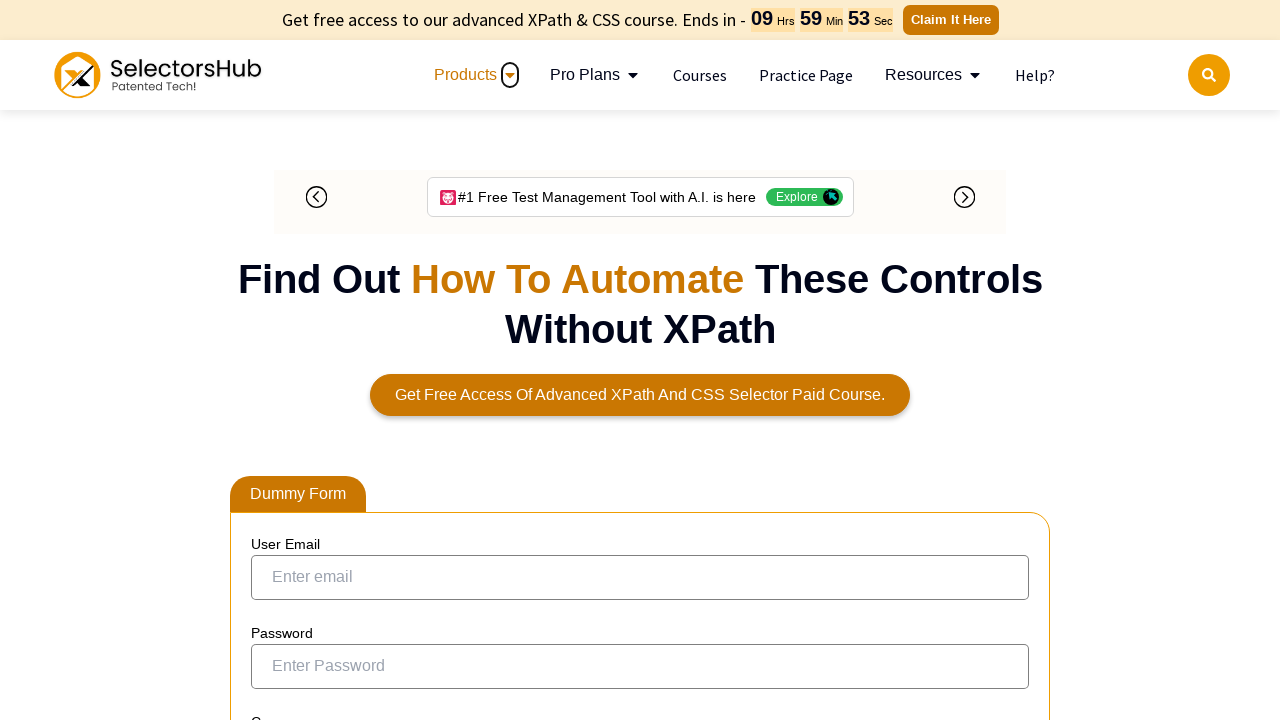